Tests static dropdown functionality by selecting options using three different methods: by index, by visible text, and by value

Starting URL: https://rahulshettyacademy.com/AutomationPractice/

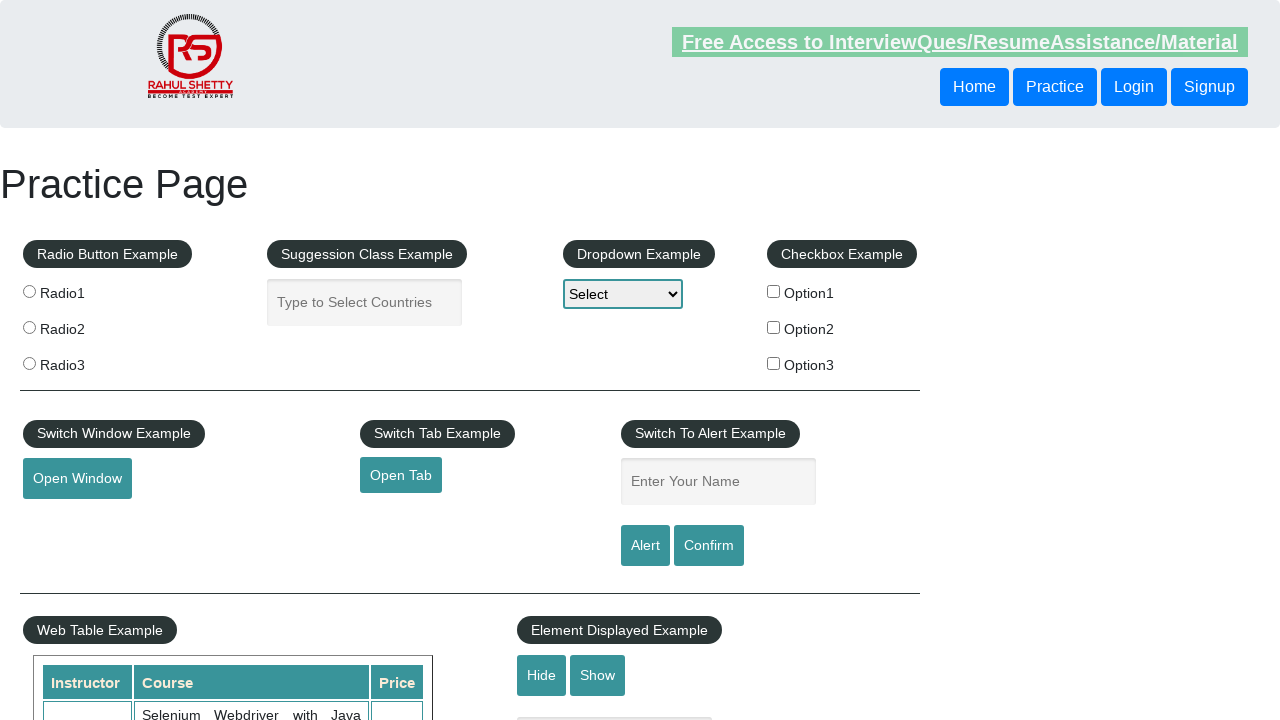

Navigated to AutomationPractice page
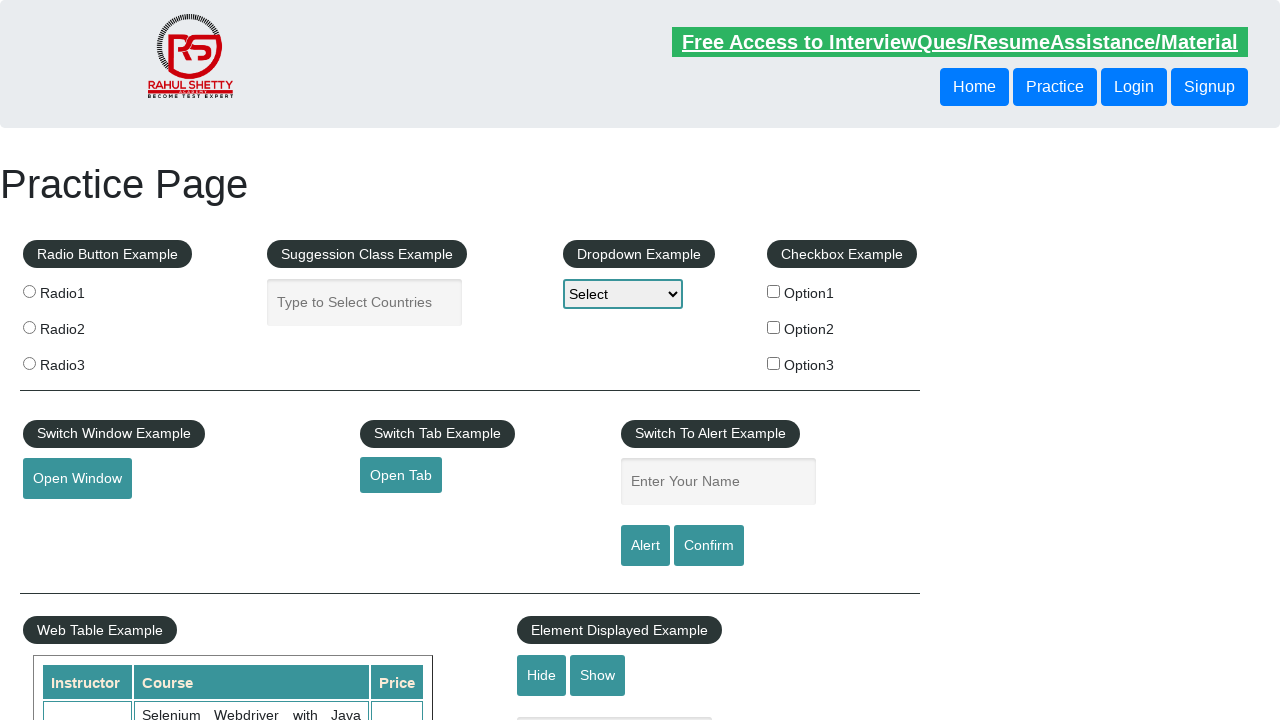

Selected dropdown option by index 1 (Option1) on select[name='dropdown-class-example']
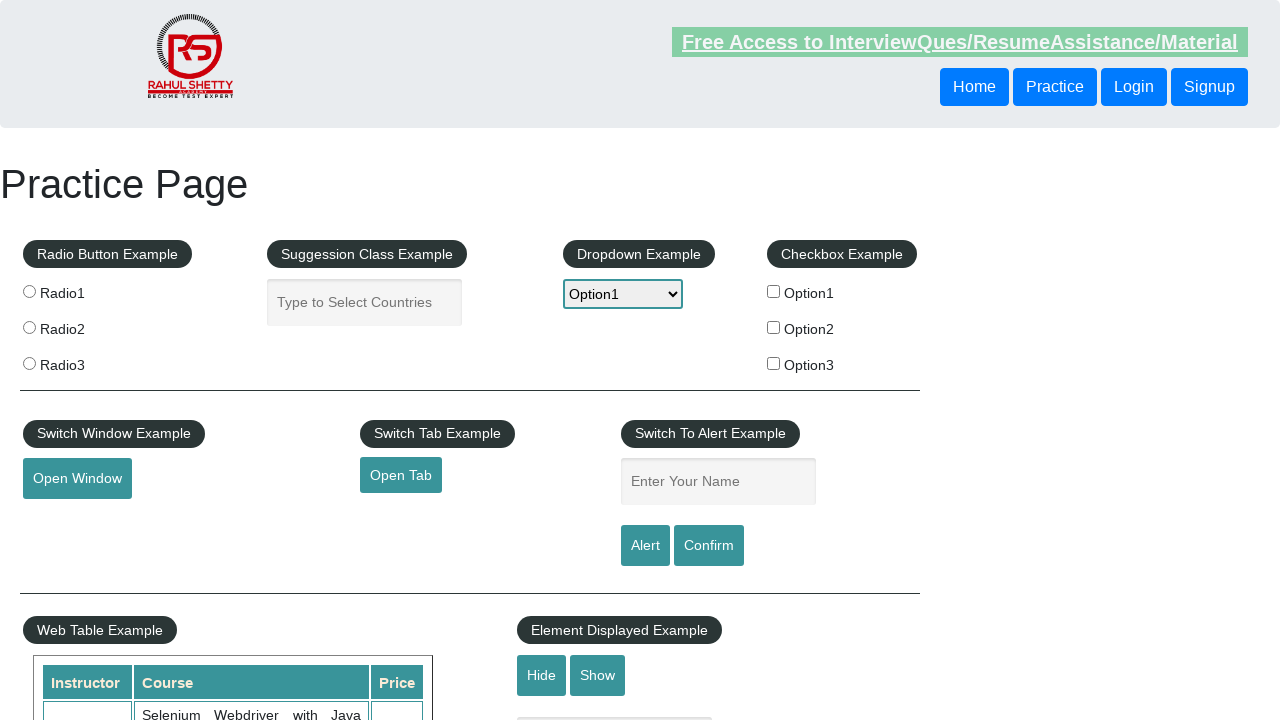

Selected dropdown option by visible text 'Option2' on select[name='dropdown-class-example']
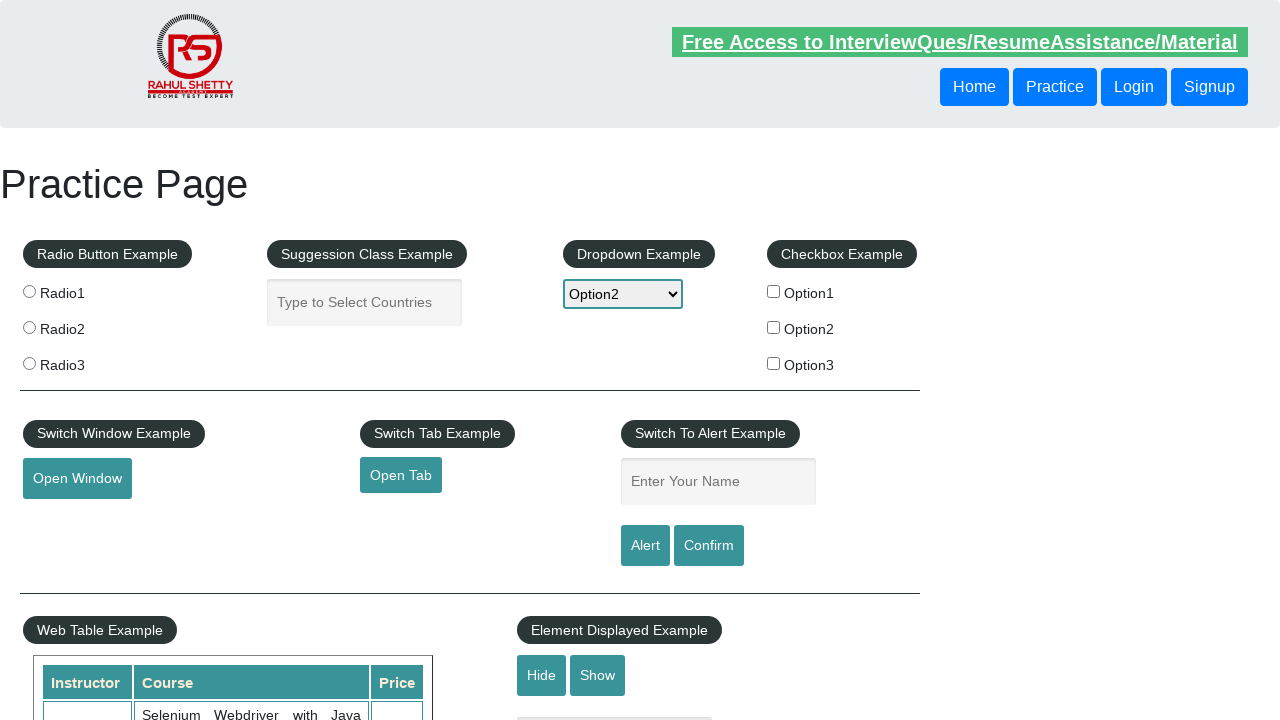

Selected dropdown option by value 'option3' on select[name='dropdown-class-example']
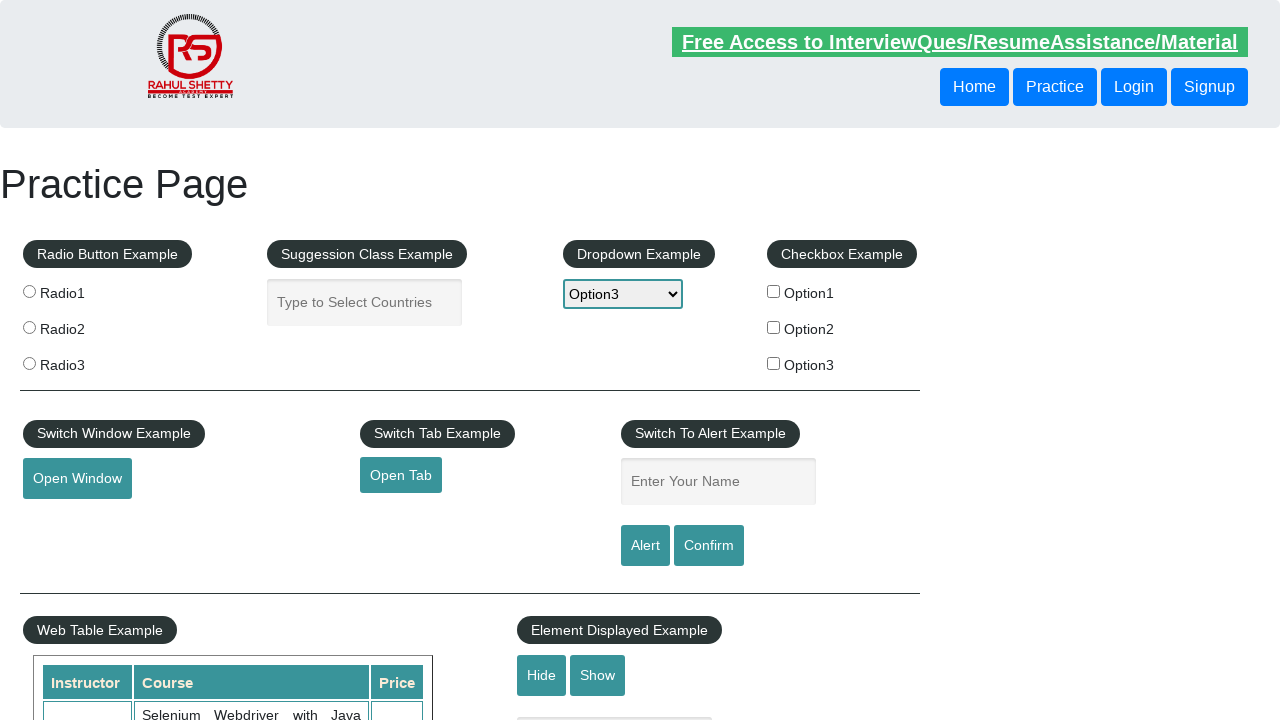

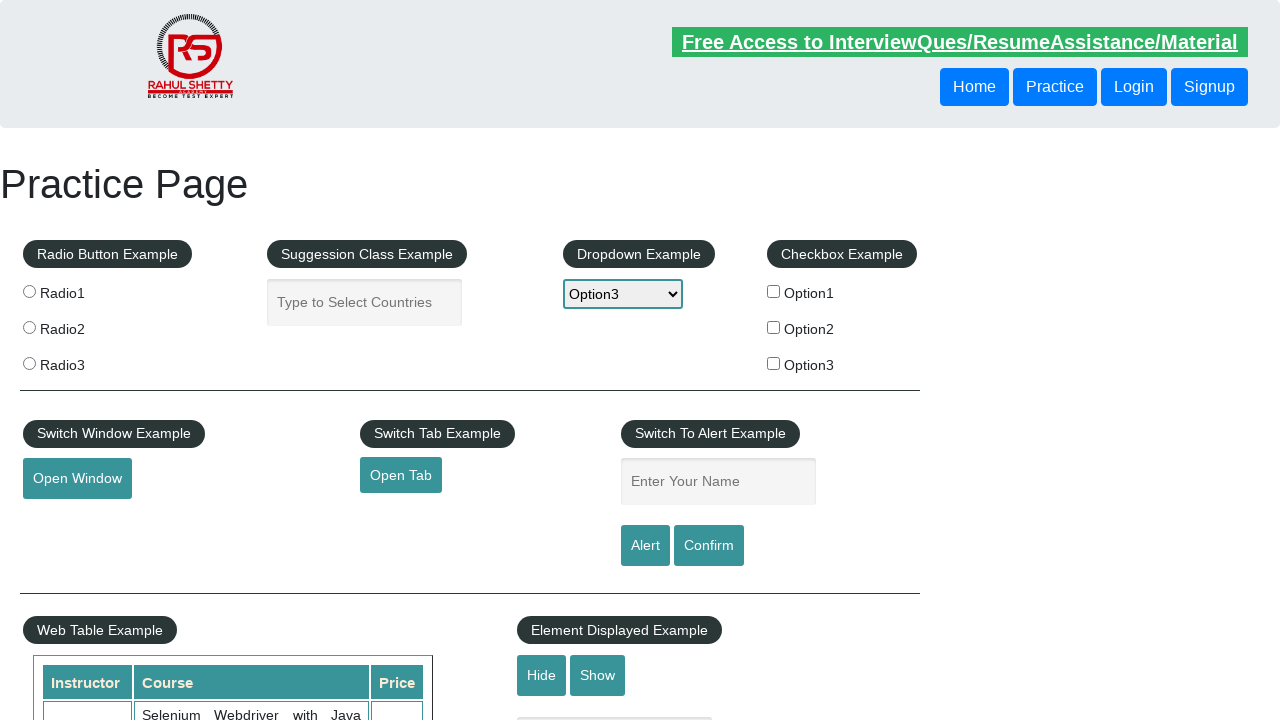